Tests iframe handling by navigating to Oracle Java documentation and clicking a link within an iframe (packageListFrame) to select the java.applet package.

Starting URL: https://docs.oracle.com/javase/8/docs/api

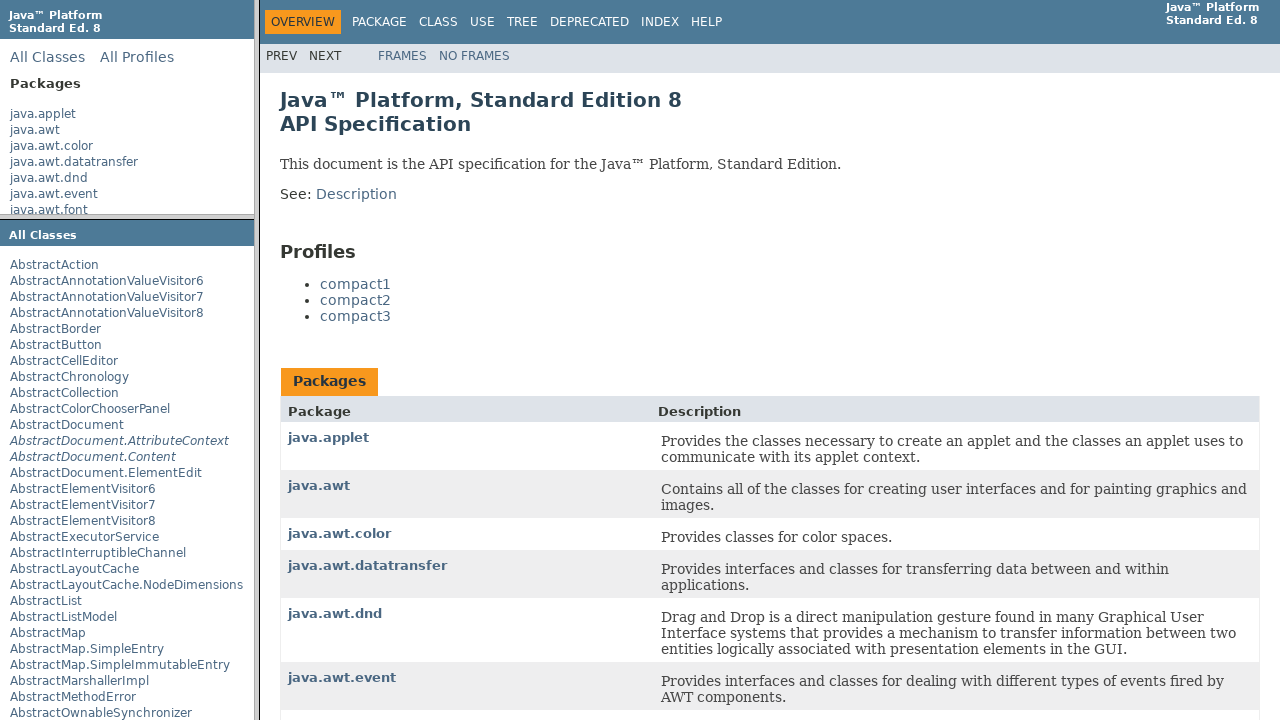

Located packageListFrame iframe
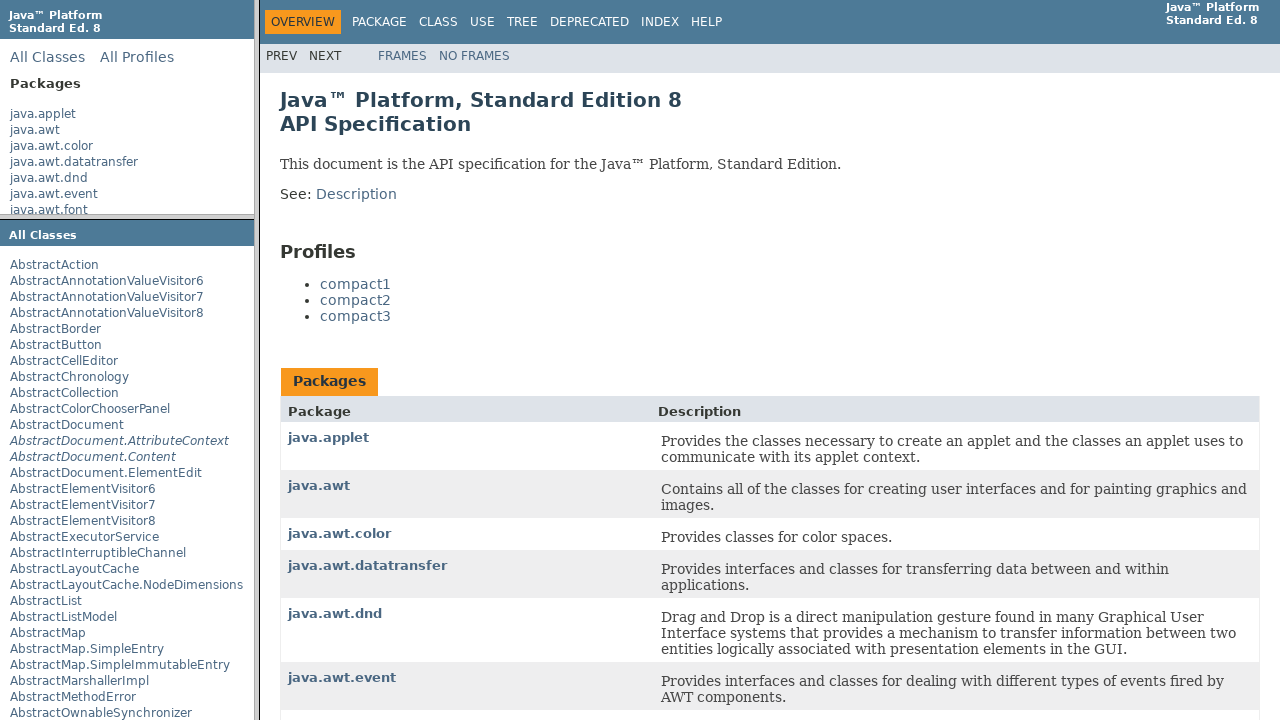

Clicked java.applet link within packageListFrame iframe at (43, 114) on xpath=//frame[@name='packageListFrame'] >> internal:control=enter-frame >> xpath
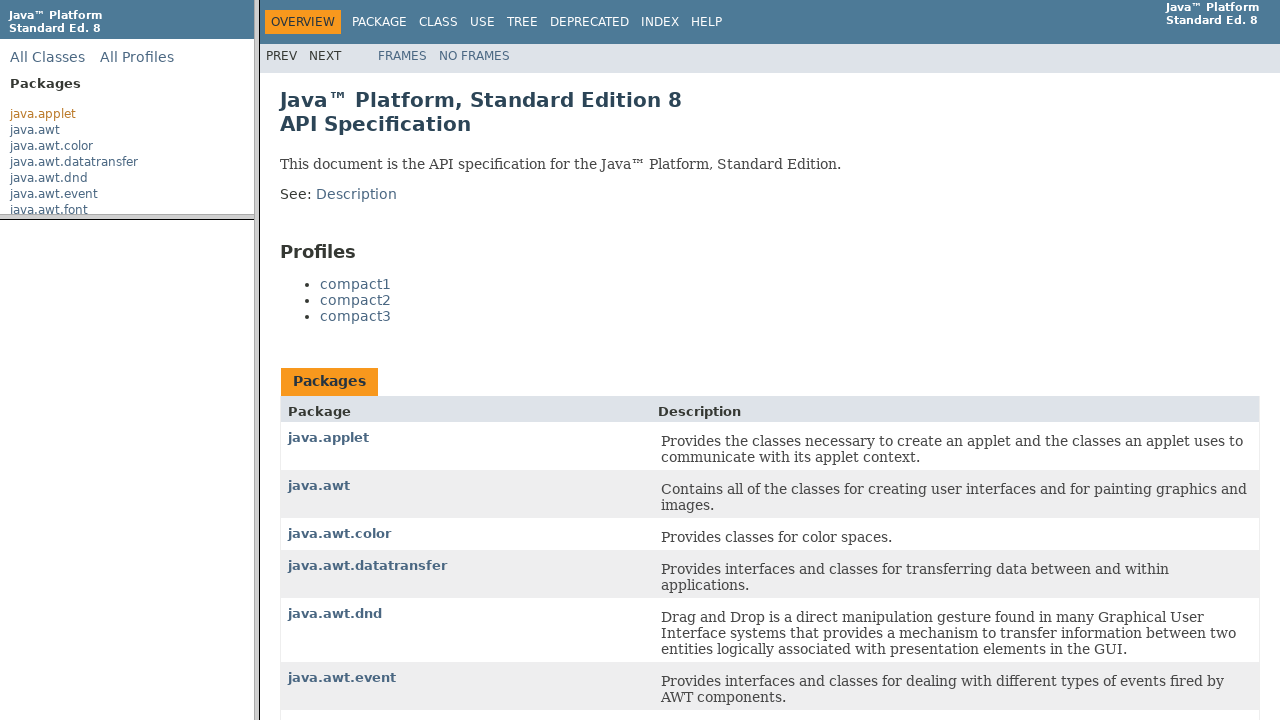

Waited 1 second for navigation to complete
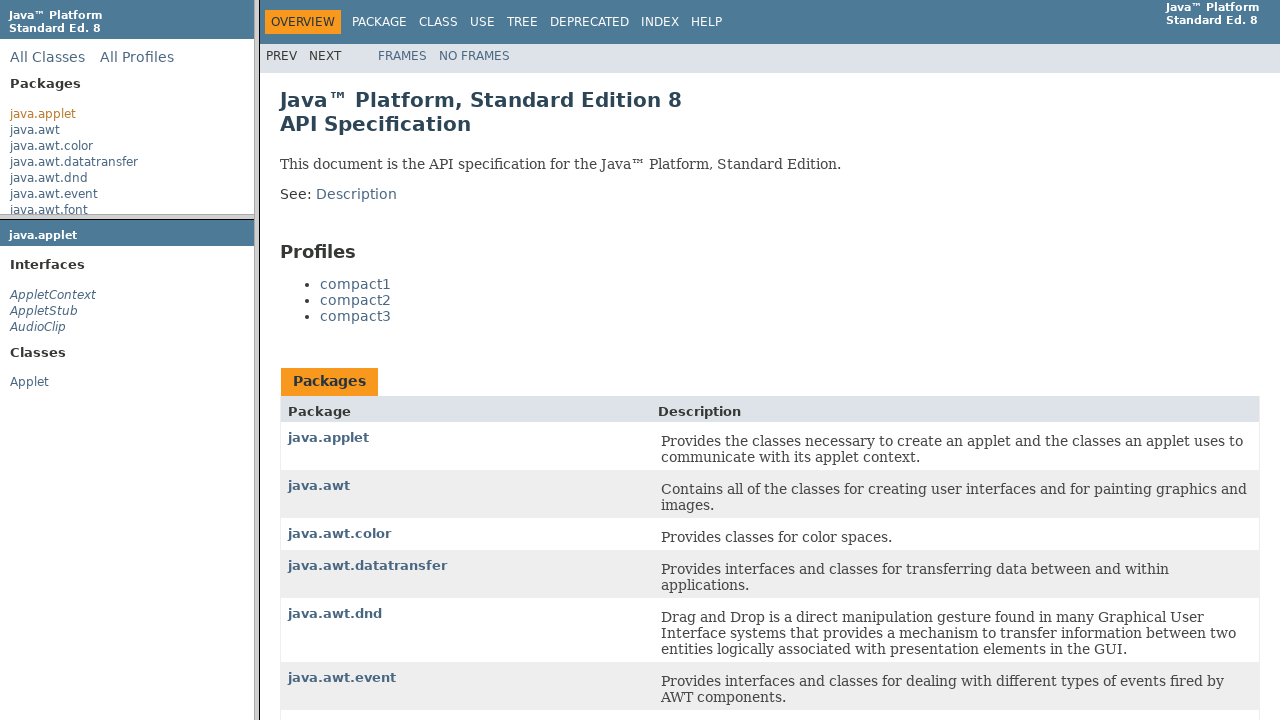

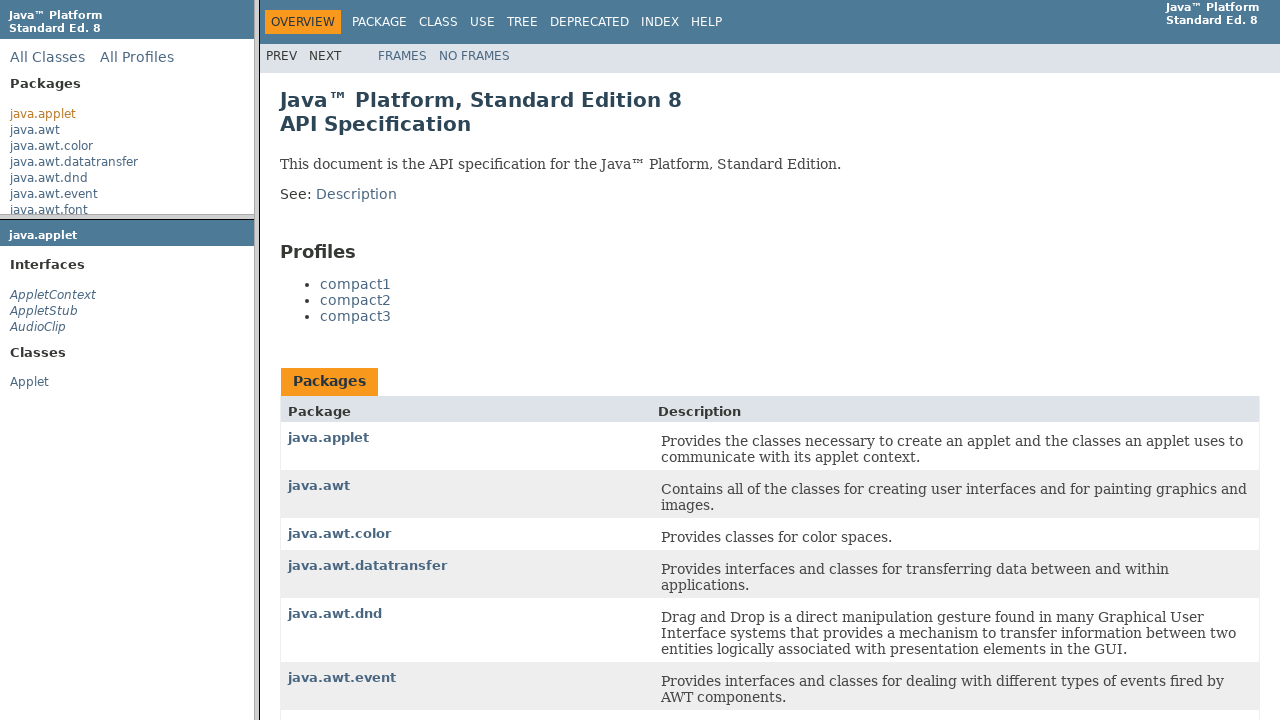